Tests dropdown selection functionality by selecting Option3 from a dropdown menu using the visible text method

Starting URL: https://rahulshettyacademy.com/AutomationPractice/

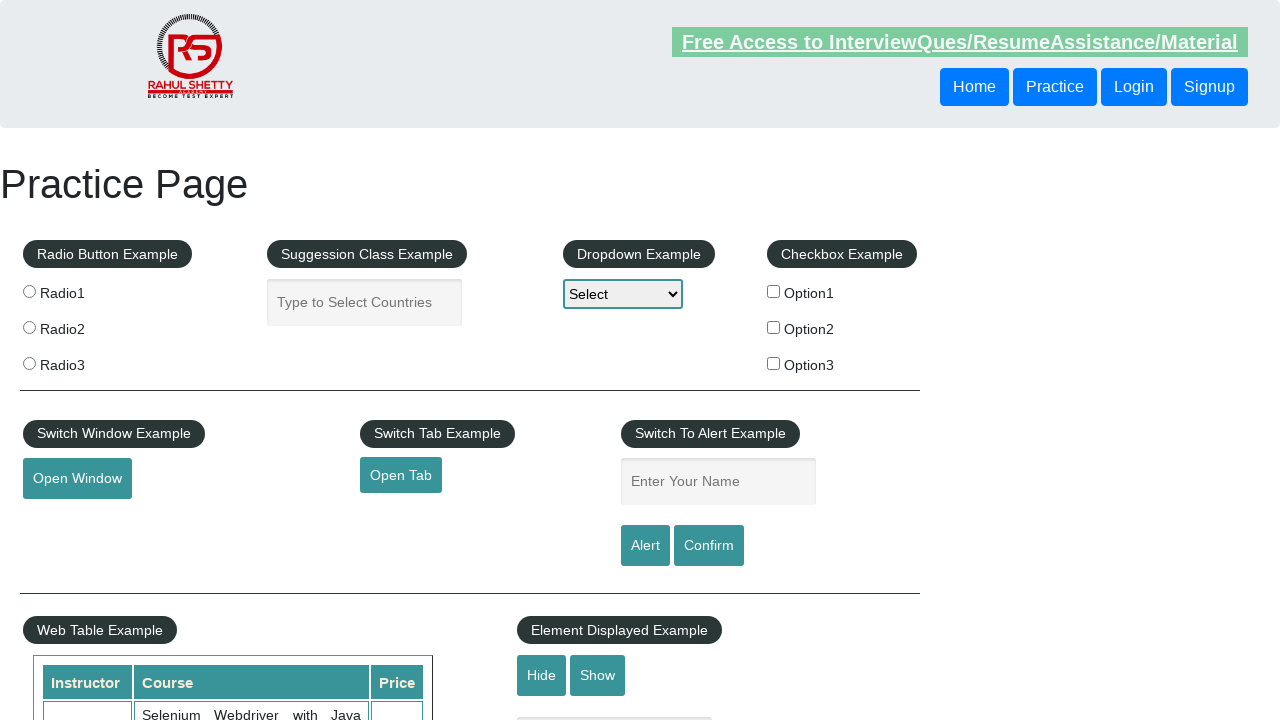

Located dropdown element with id 'dropdown-class-example'
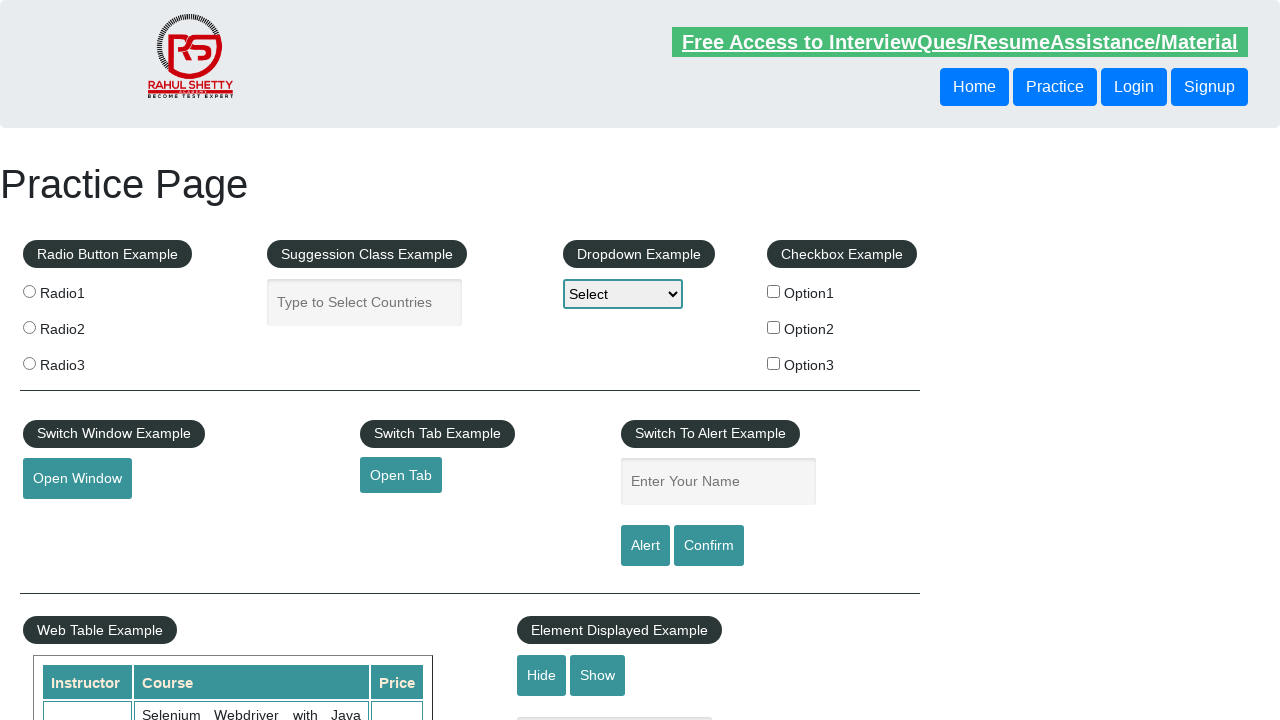

Selected 'Option3' from the dropdown menu using visible text on select#dropdown-class-example
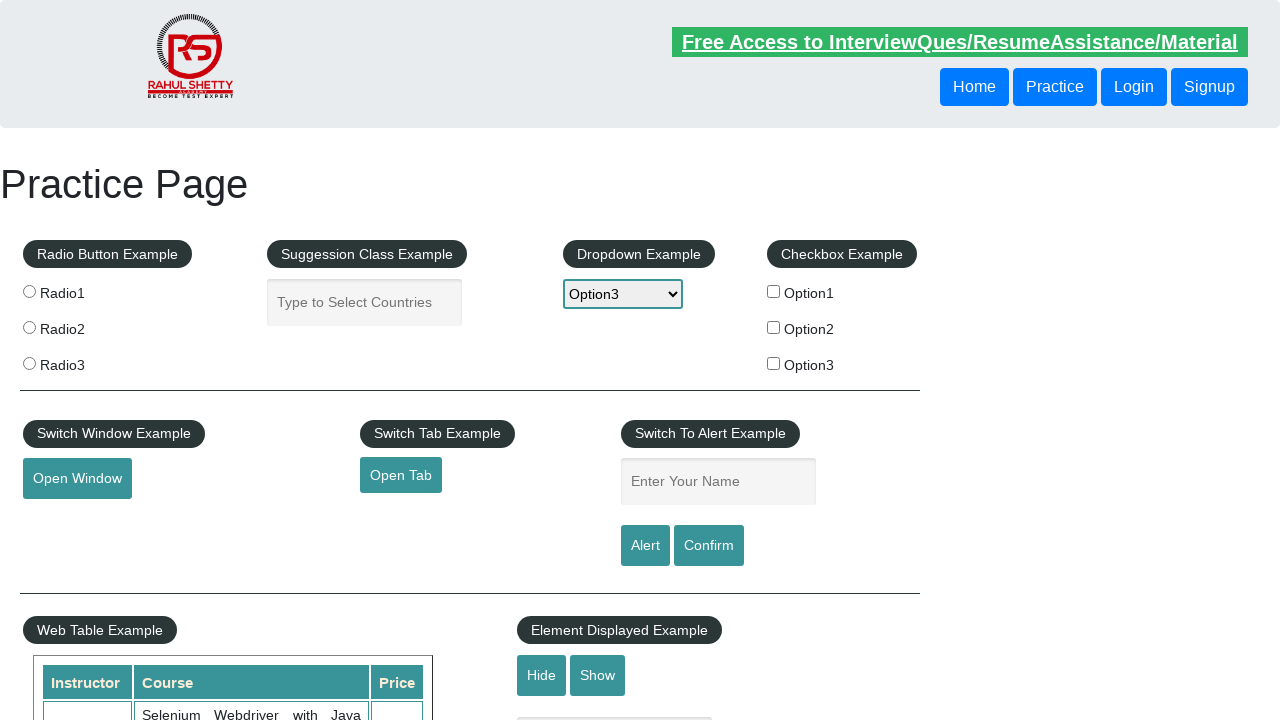

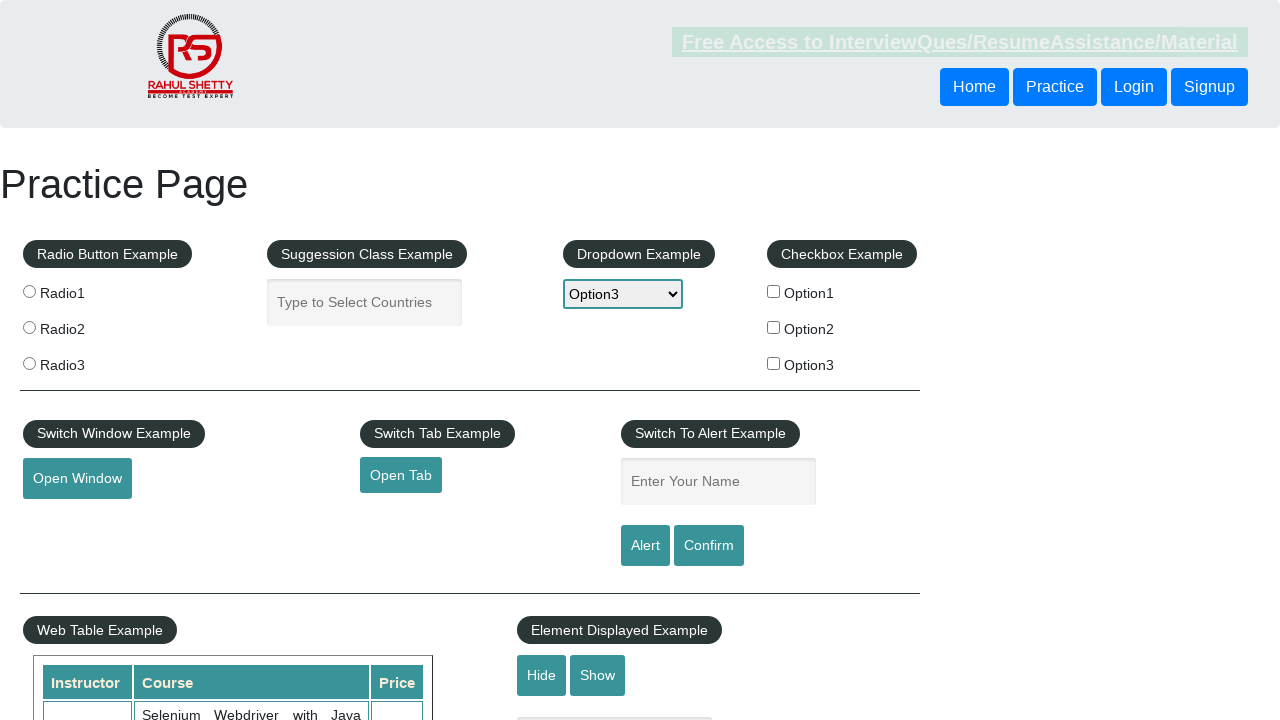